Tests filtering to show only active (non-completed) todo items

Starting URL: https://demo.playwright.dev/todomvc

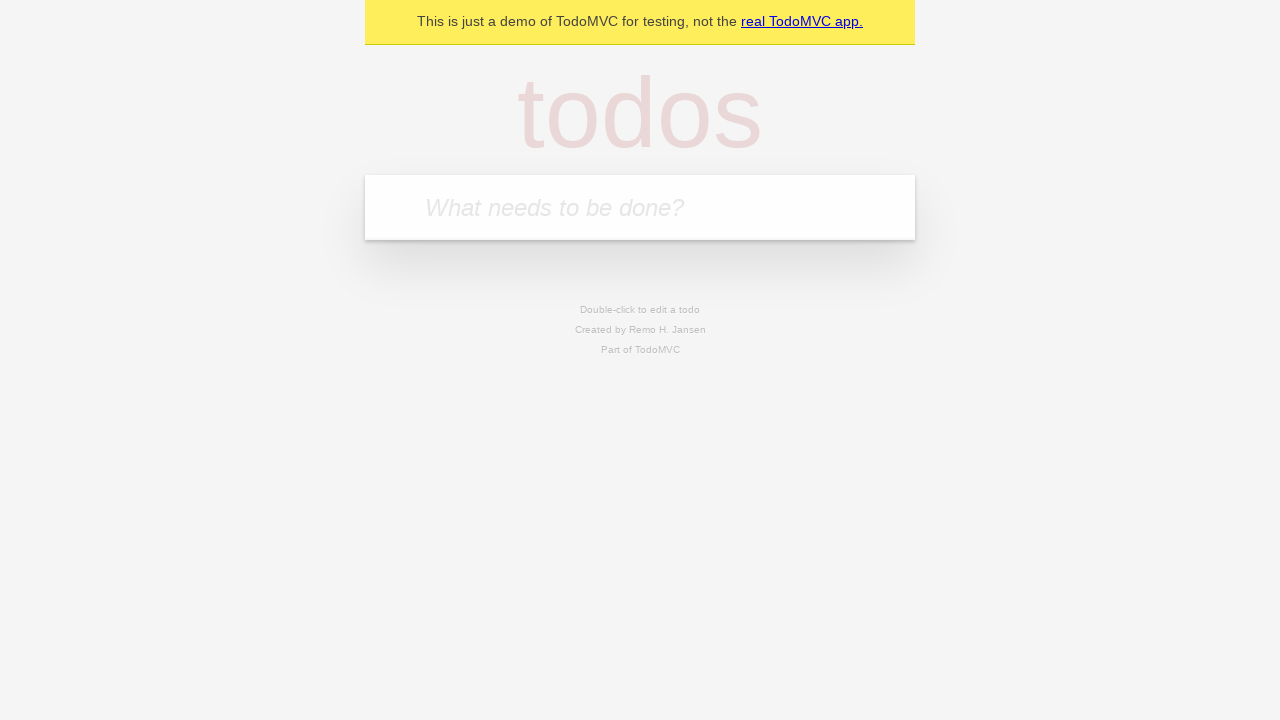

Filled todo input with 'buy some cheese' on internal:attr=[placeholder="What needs to be done?"i]
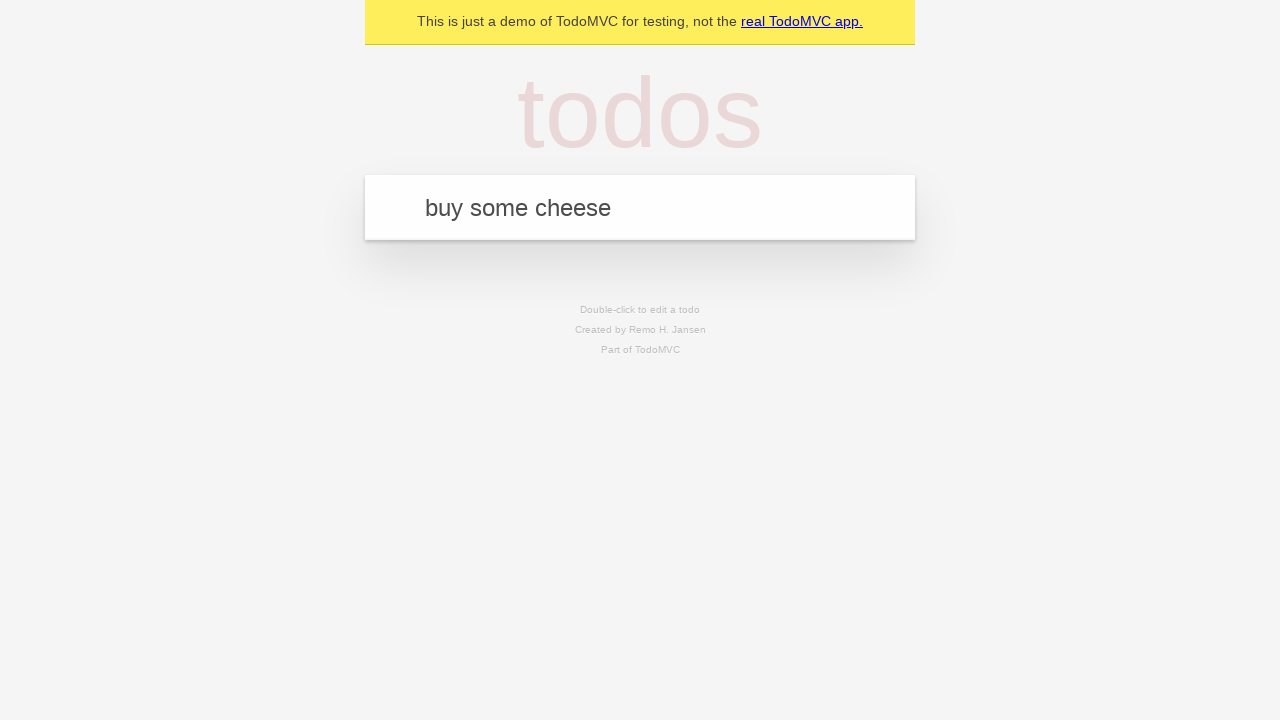

Pressed Enter to create first todo on internal:attr=[placeholder="What needs to be done?"i]
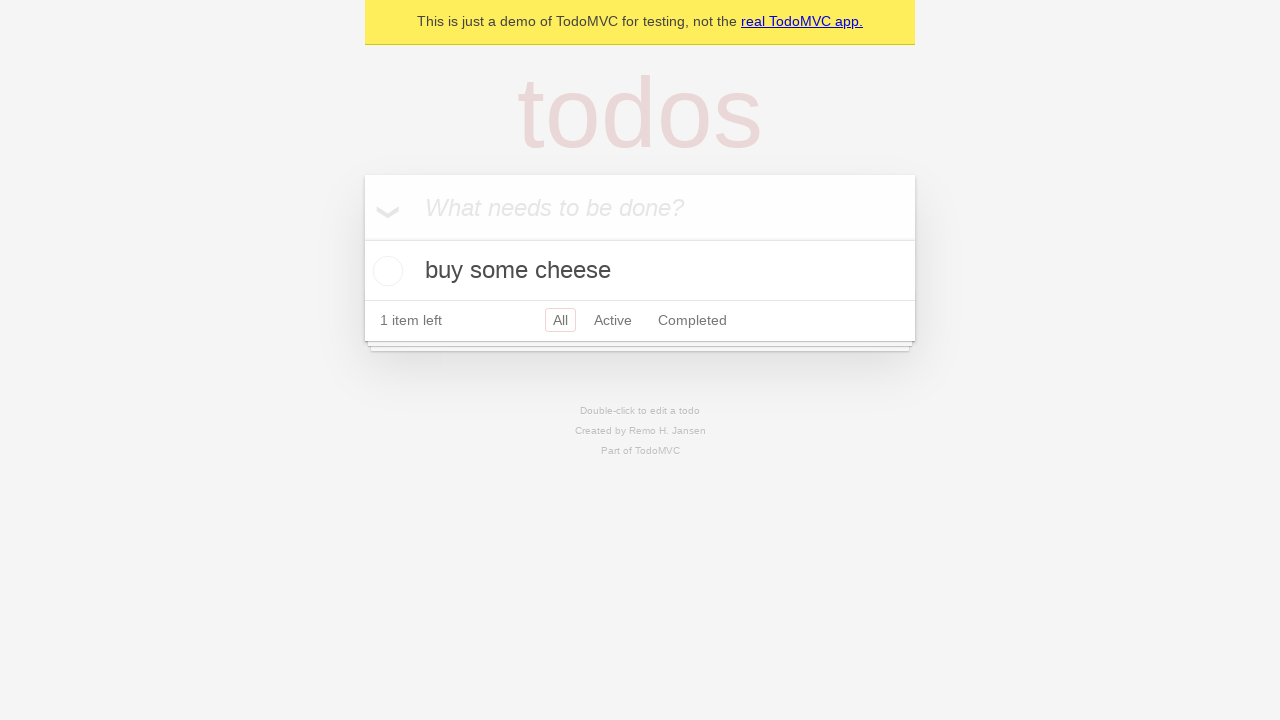

Filled todo input with 'feed the cat' on internal:attr=[placeholder="What needs to be done?"i]
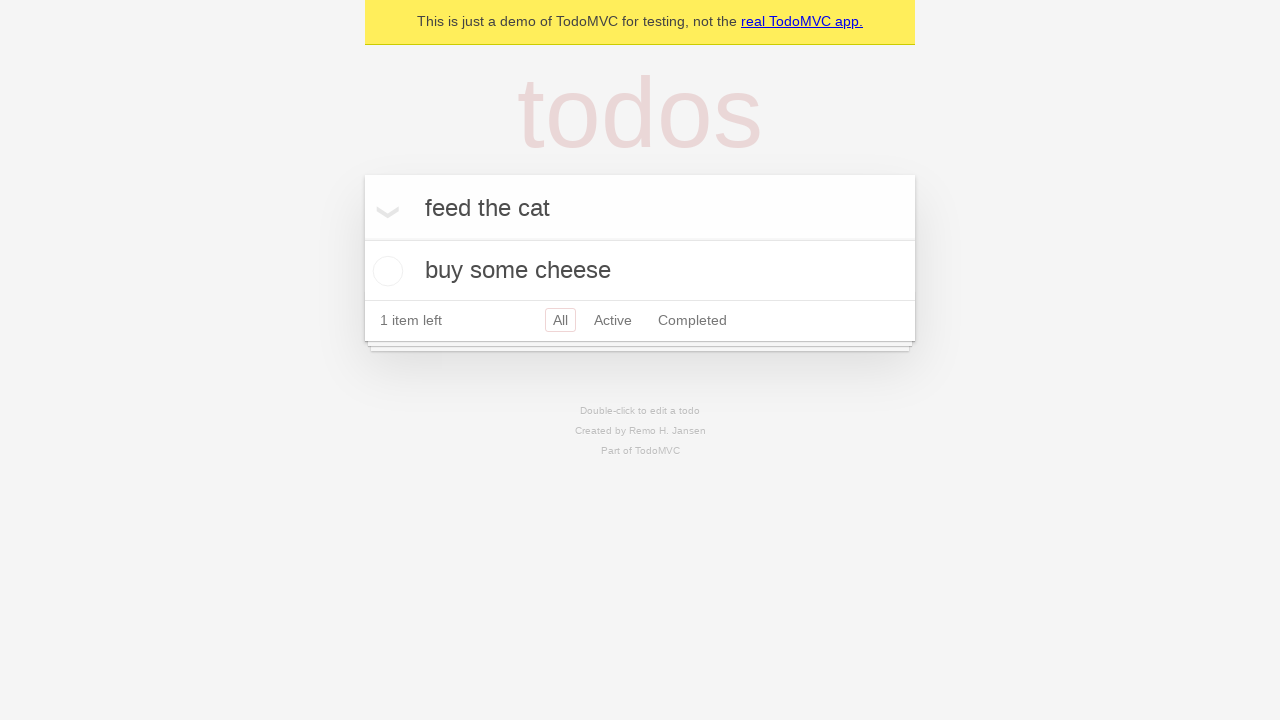

Pressed Enter to create second todo on internal:attr=[placeholder="What needs to be done?"i]
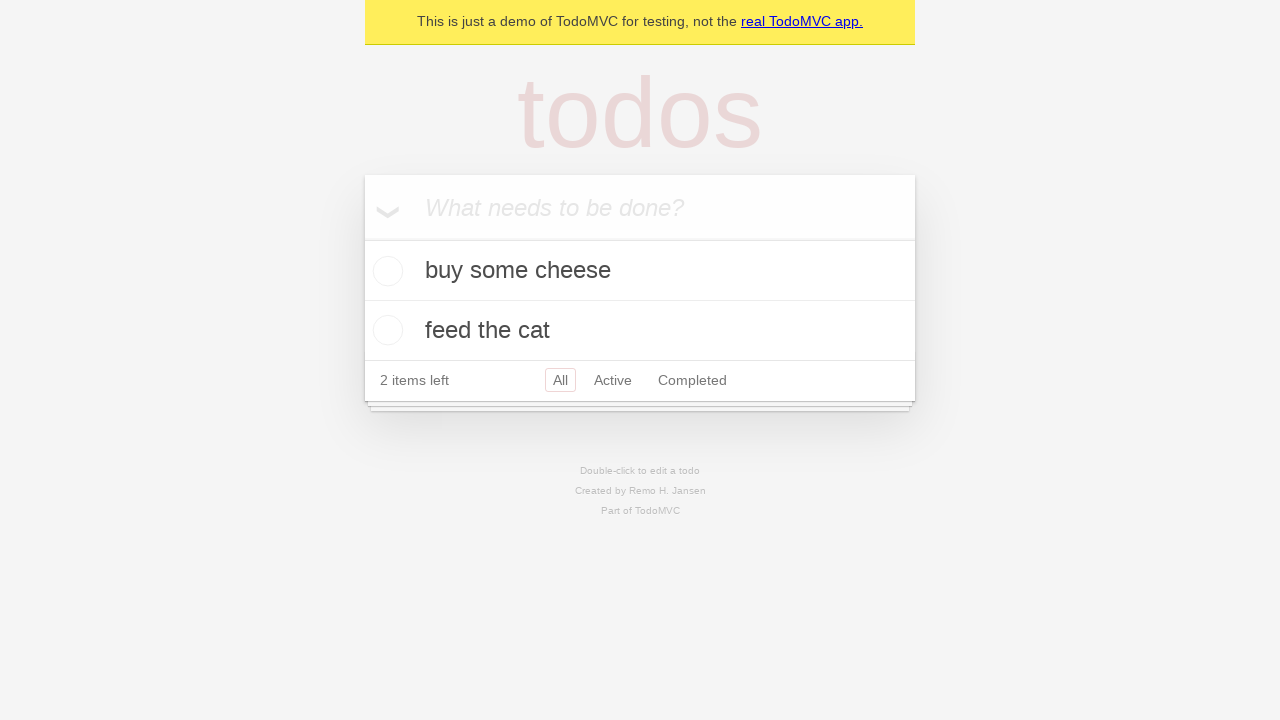

Filled todo input with 'book a doctors appointment' on internal:attr=[placeholder="What needs to be done?"i]
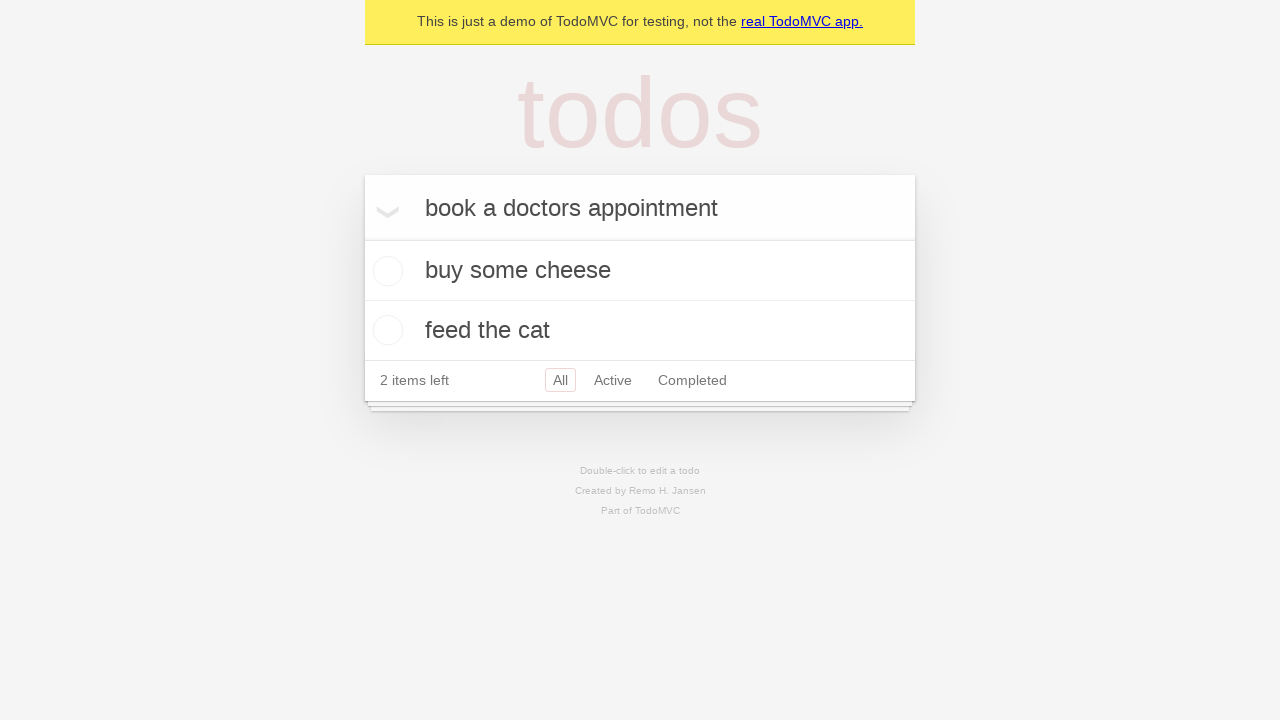

Pressed Enter to create third todo on internal:attr=[placeholder="What needs to be done?"i]
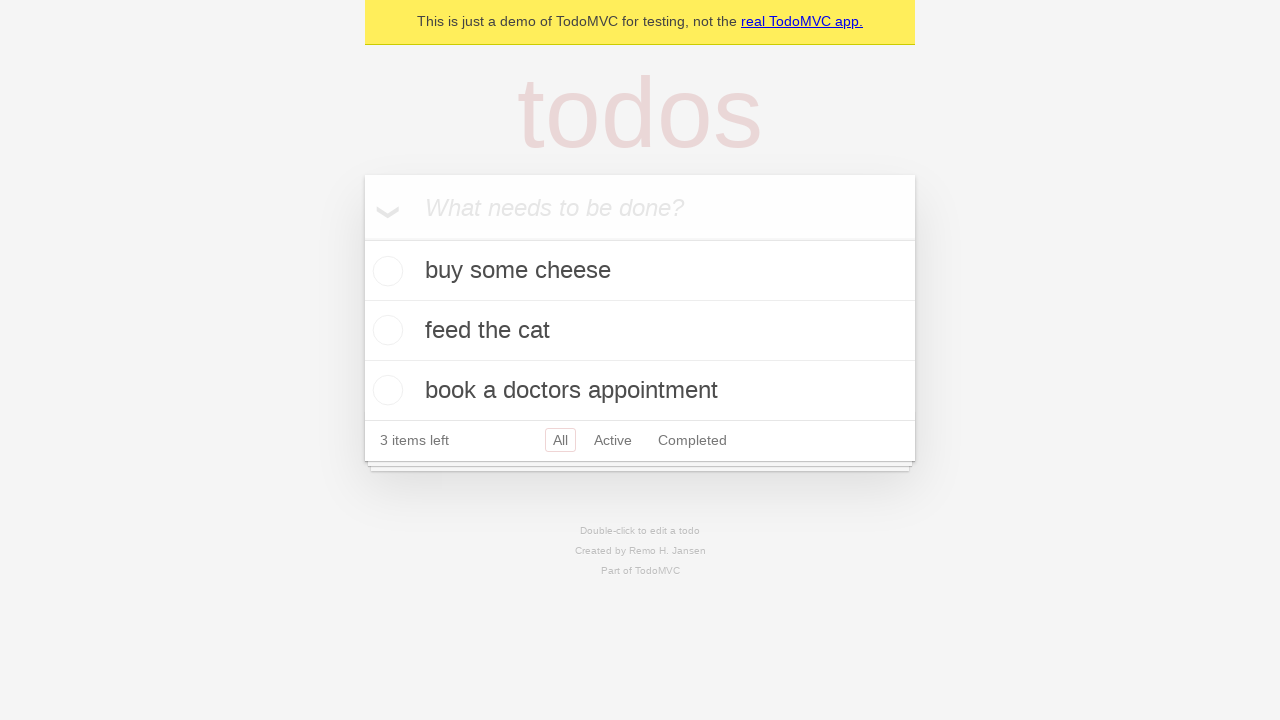

Waited for all 3 todos to be created
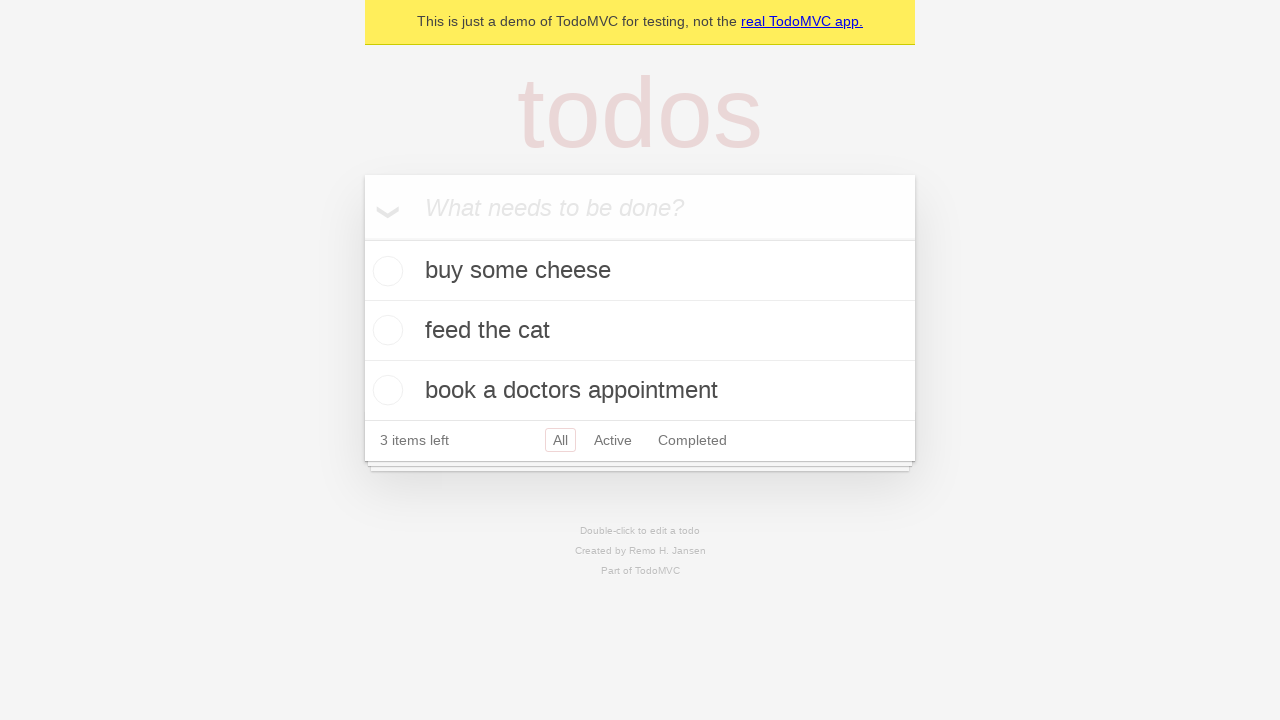

Marked second todo as completed at (385, 330) on internal:testid=[data-testid="todo-item"s] >> nth=1 >> internal:role=checkbox
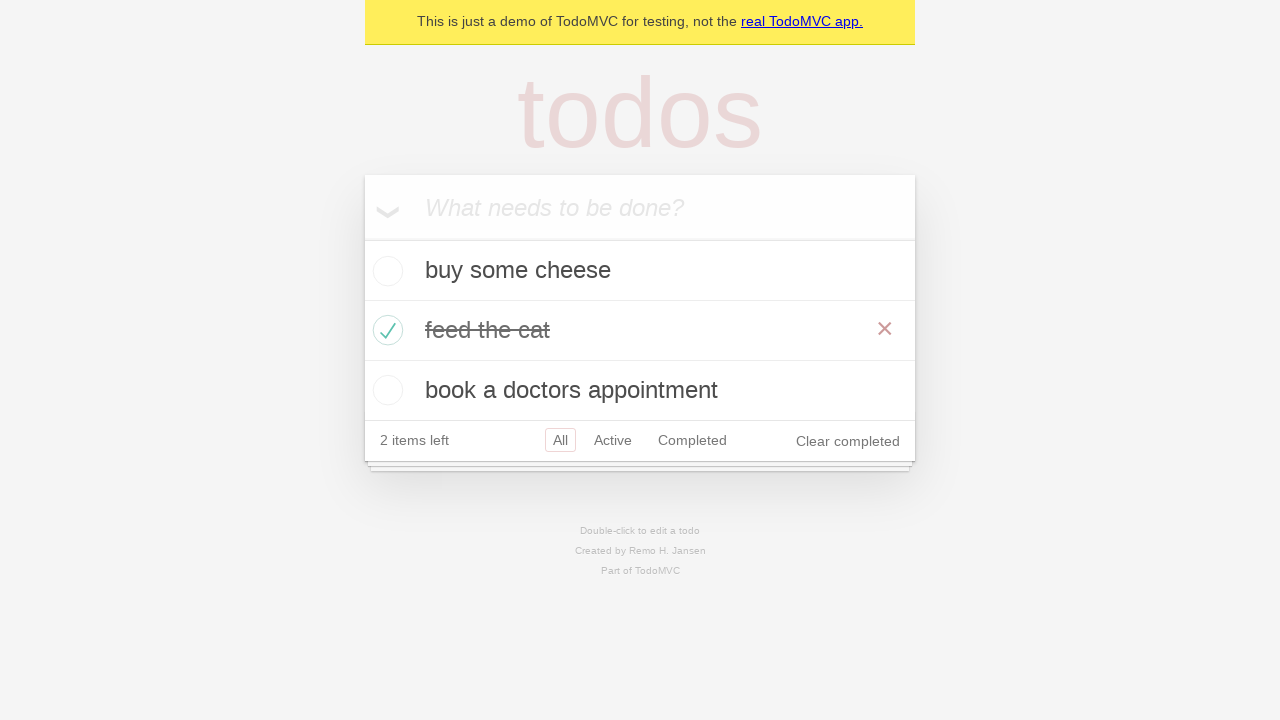

Clicked Active filter to display only active items at (613, 440) on internal:role=link[name="Active"i]
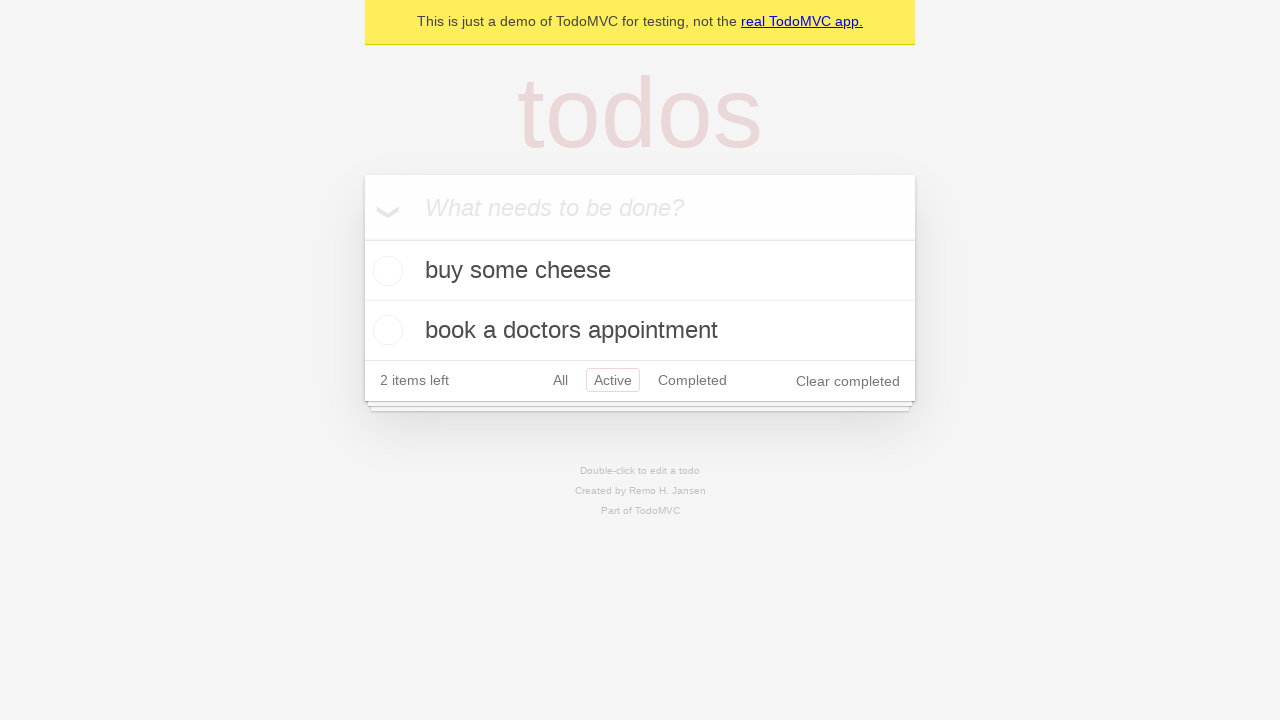

Filtered view loaded showing 2 active todos
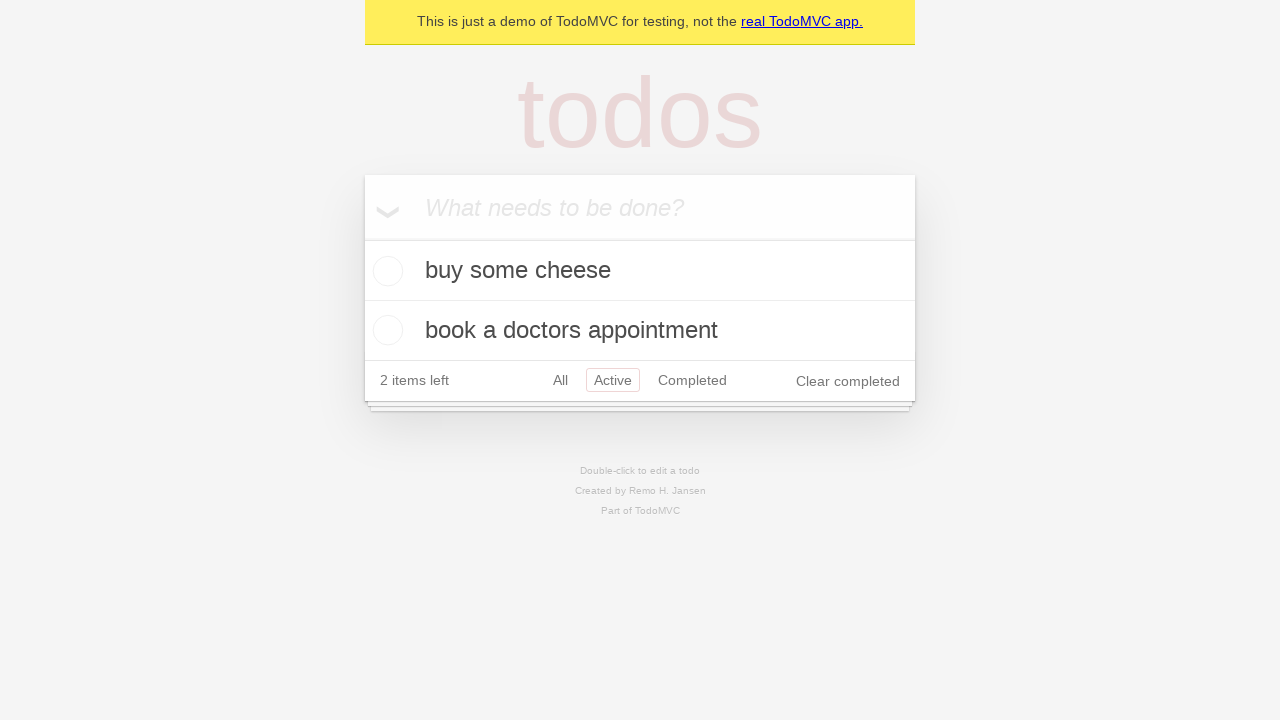

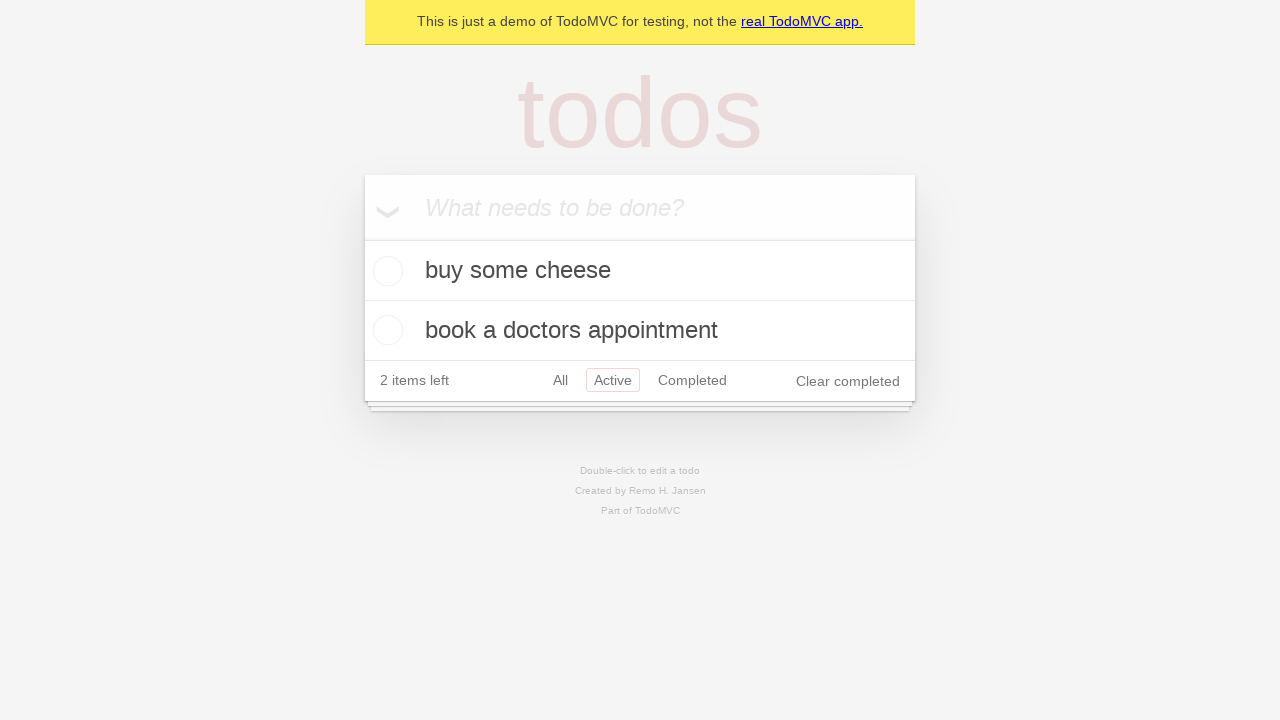